Tests e-commerce shopping cart functionality by finding specific vegetables (Cucumber, Cauliflower, Brocolli), adding them to the cart, and proceeding to checkout.

Starting URL: https://rahulshettyacademy.com/seleniumPractise/#/

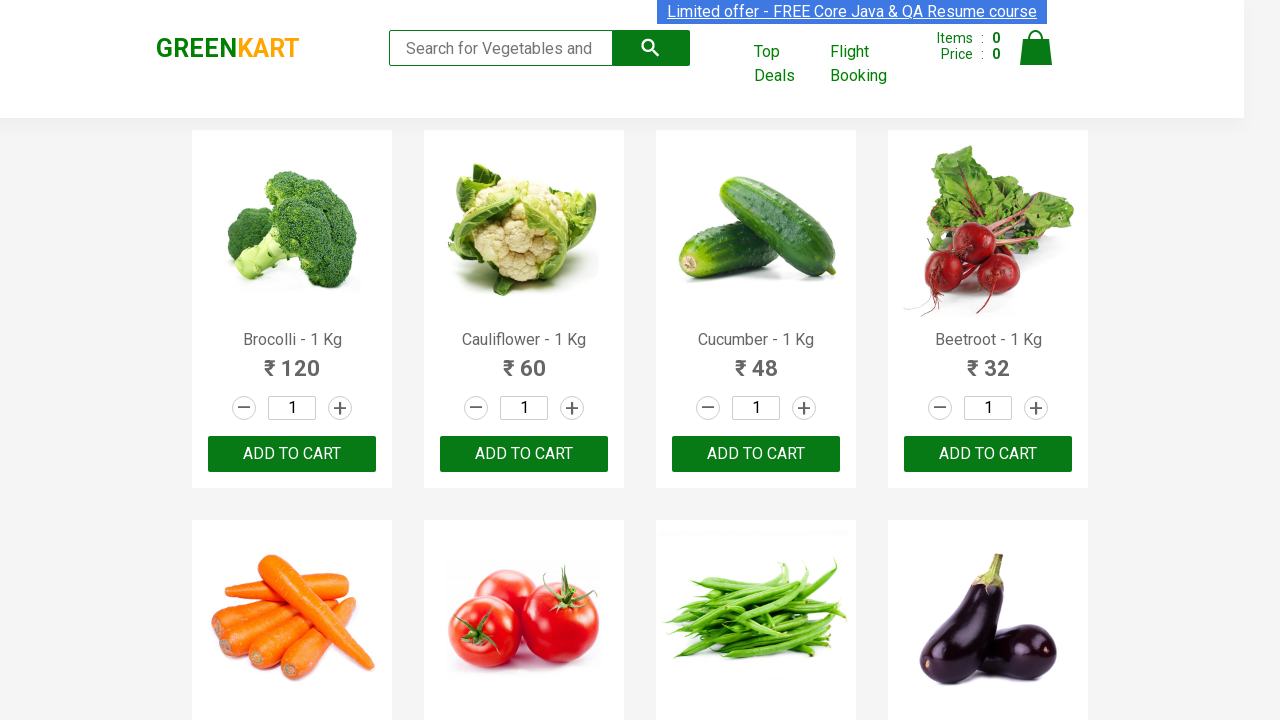

Waited for product names to load
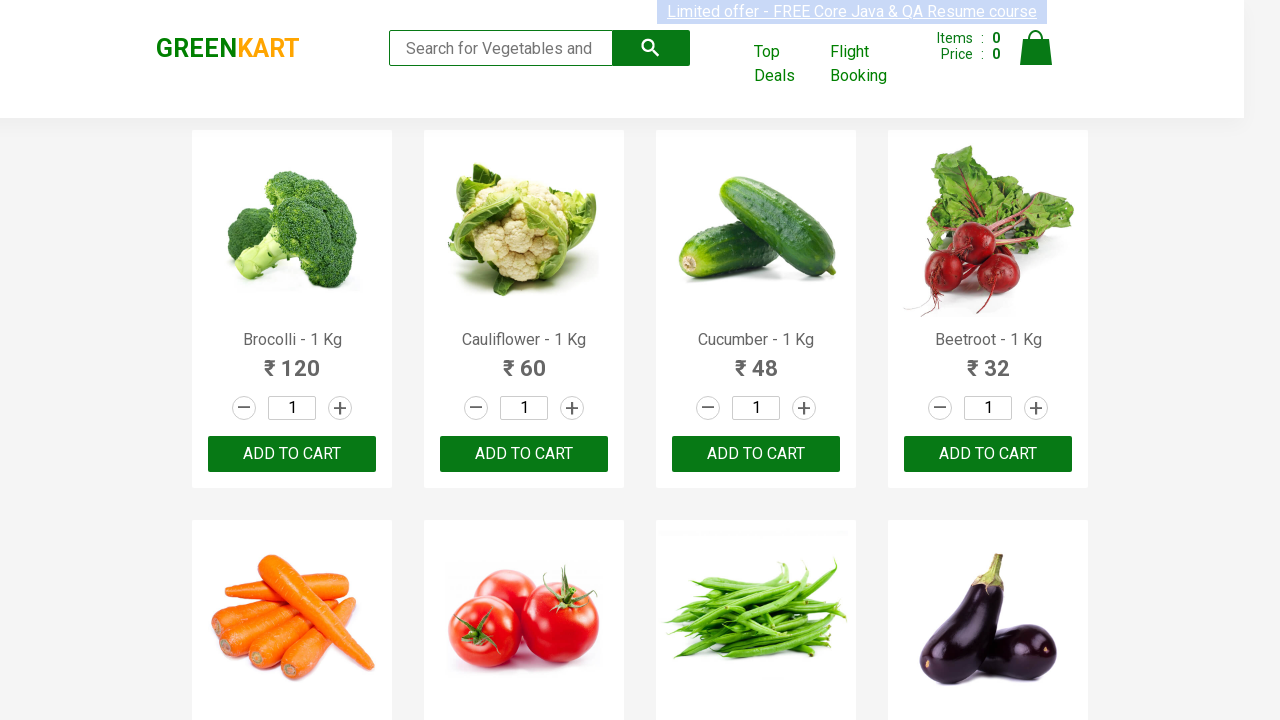

Retrieved all product name elements
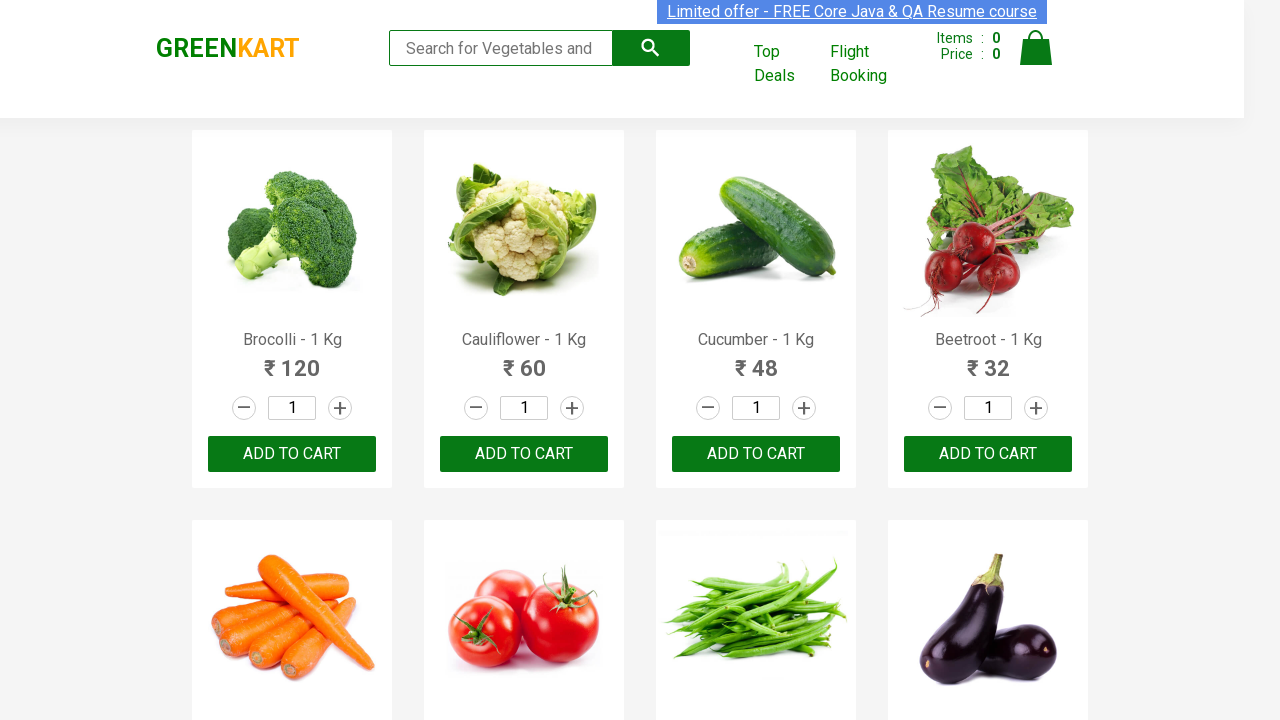

Retrieved all add to cart buttons
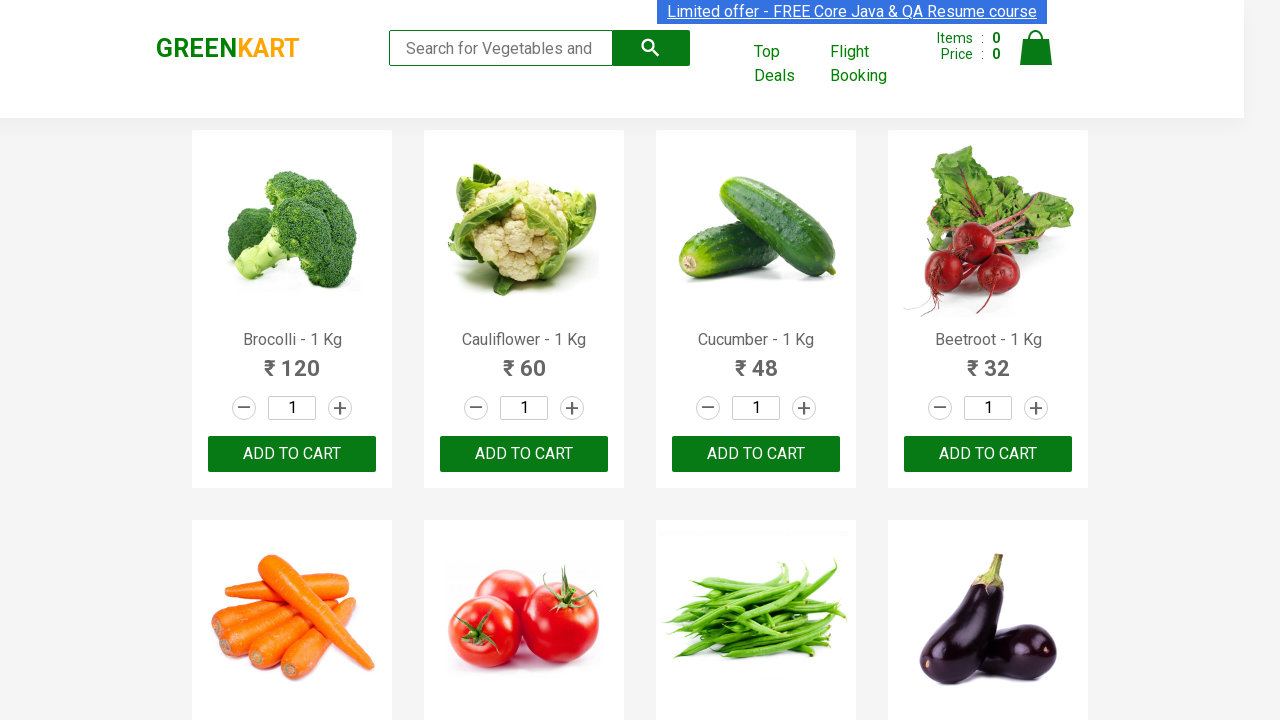

Clicked add to cart button for Brocolli at (292, 454) on xpath=//div[@class='product-action']/button >> nth=0
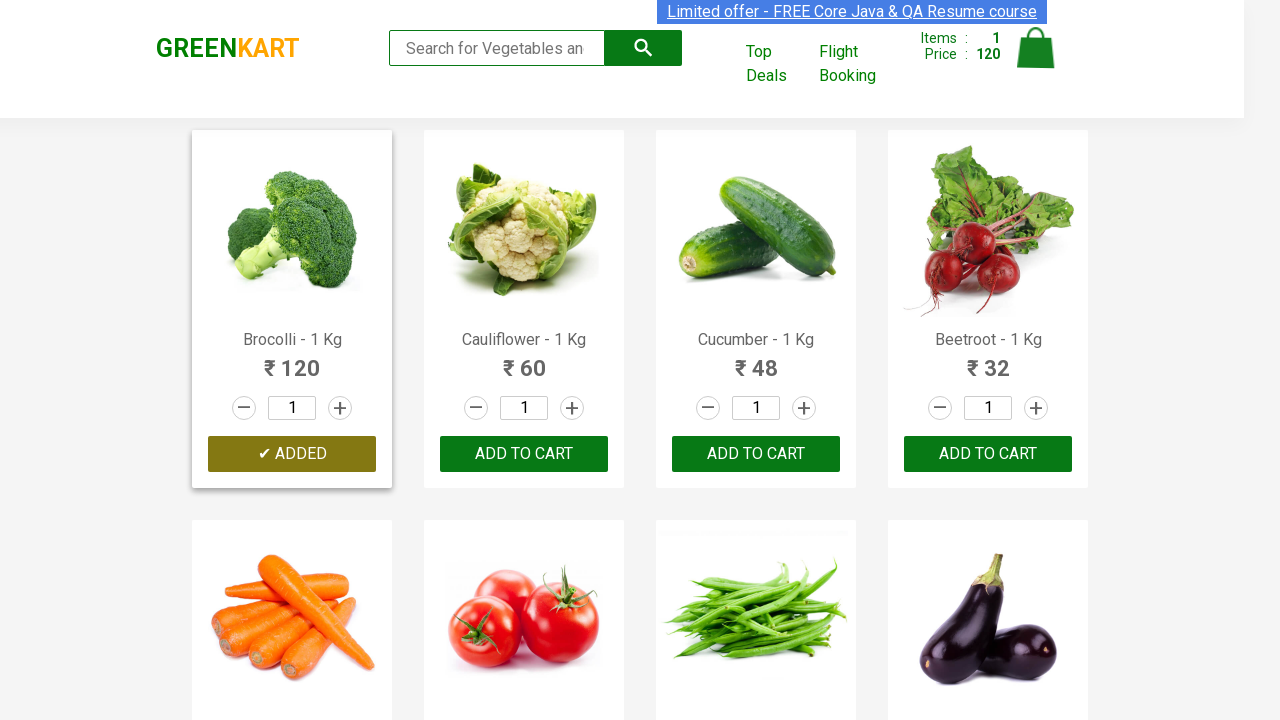

Waited 1 second after adding Brocolli to cart
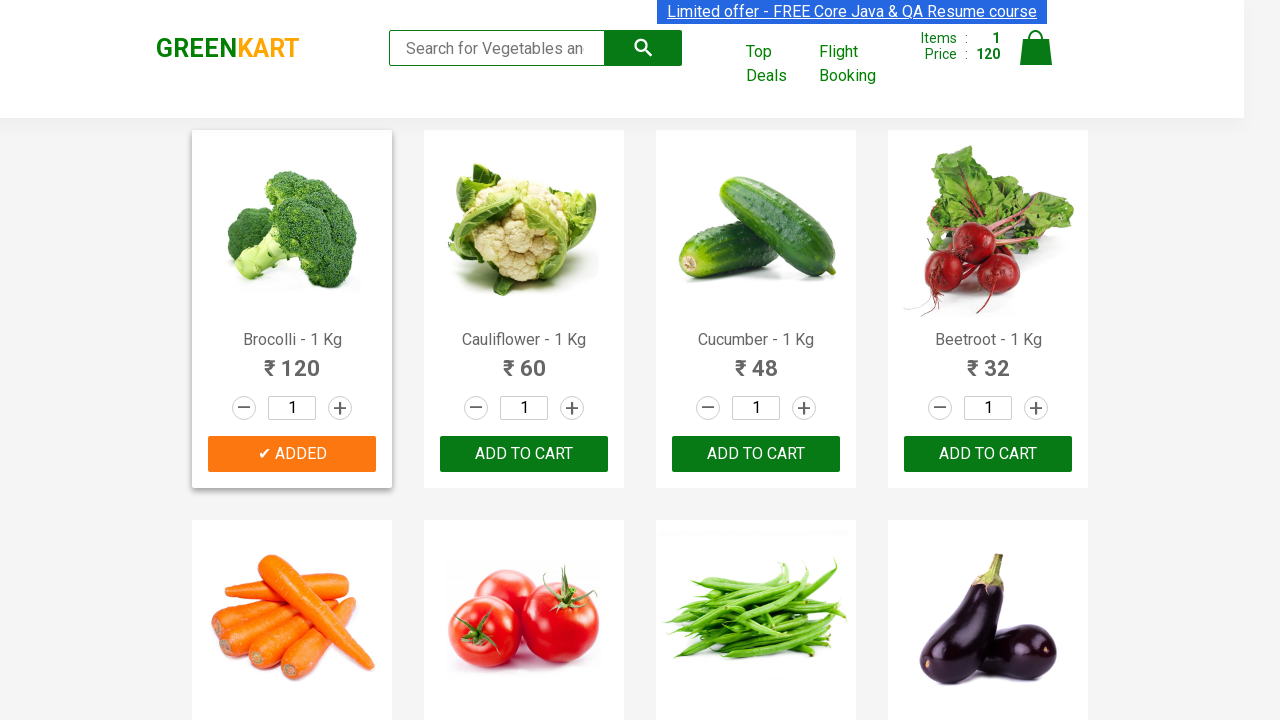

Clicked add to cart button for Cauliflower at (524, 454) on xpath=//div[@class='product-action']/button >> nth=1
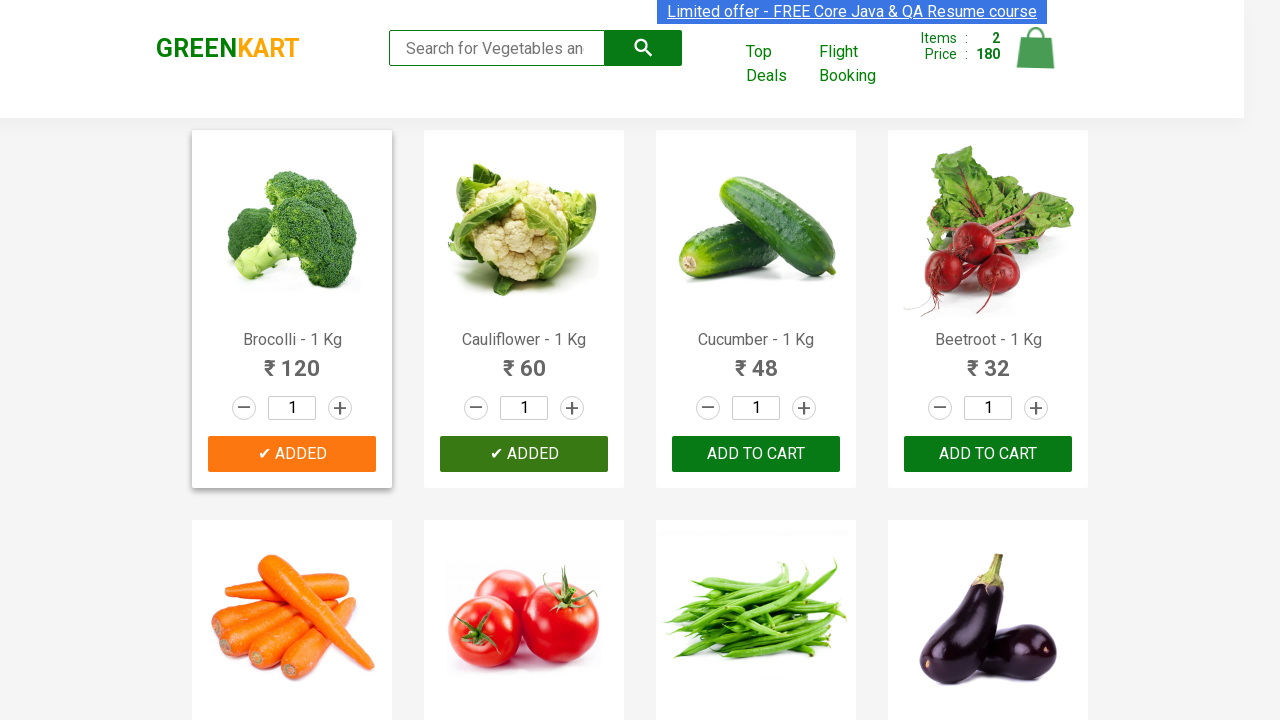

Waited 1 second after adding Cauliflower to cart
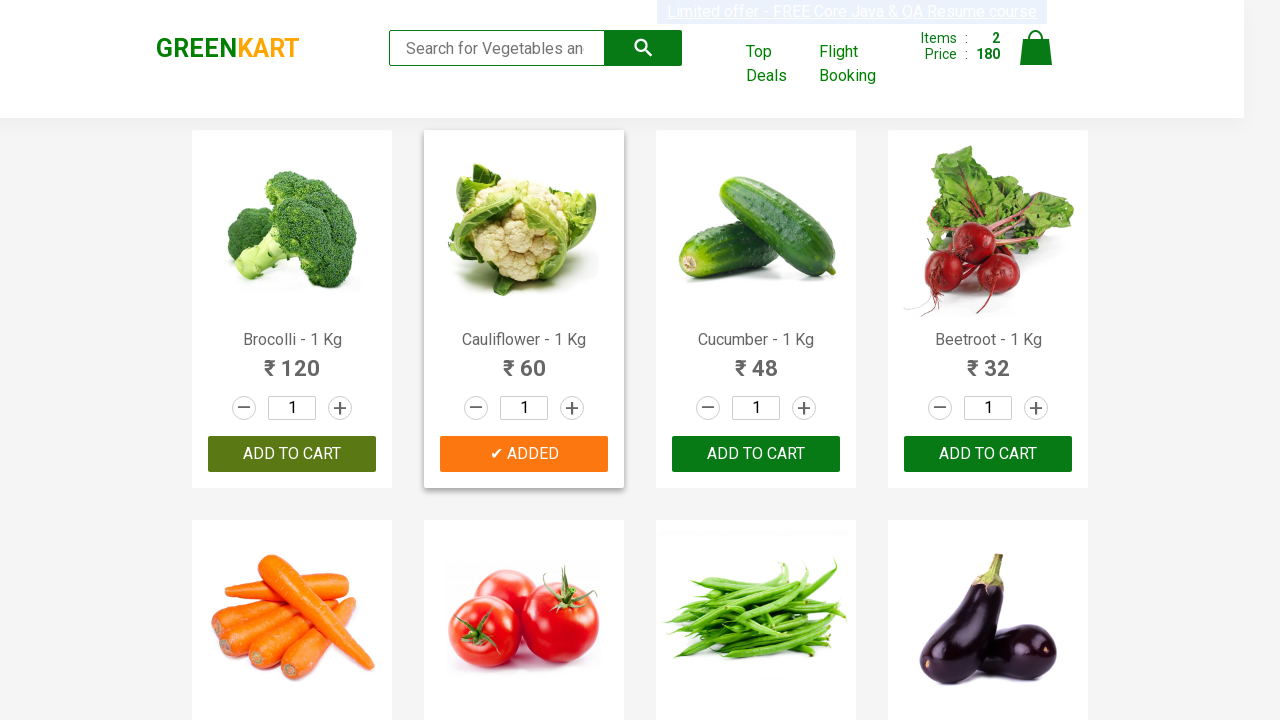

Clicked add to cart button for Cucumber at (756, 454) on xpath=//div[@class='product-action']/button >> nth=2
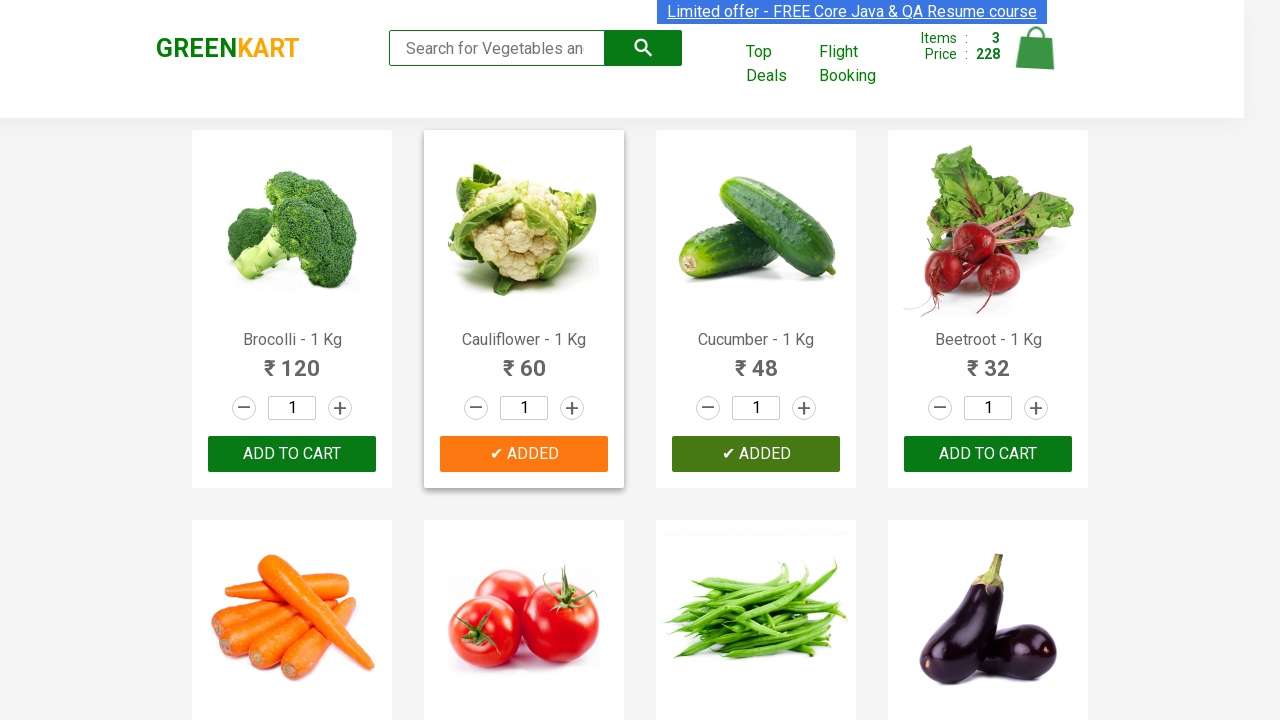

Waited 1 second after adding Cucumber to cart
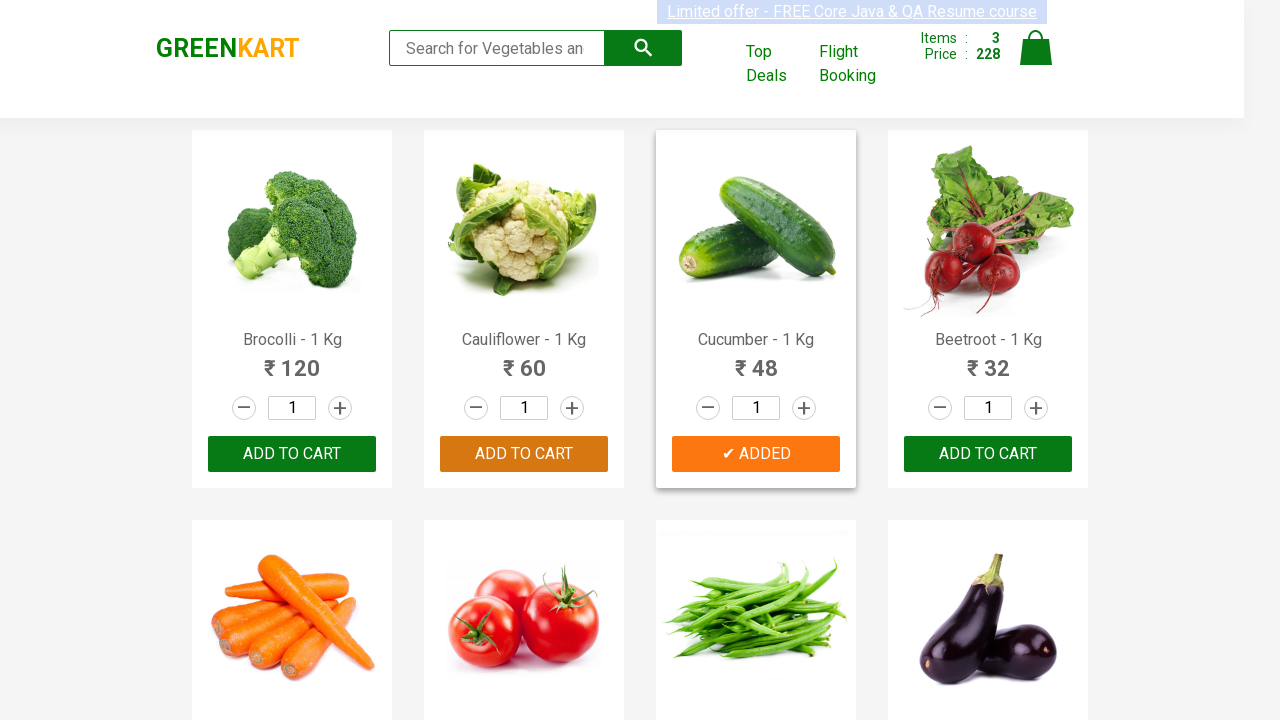

Clicked cart icon to open shopping cart at (1036, 59) on xpath=//a[@class='cart-icon']
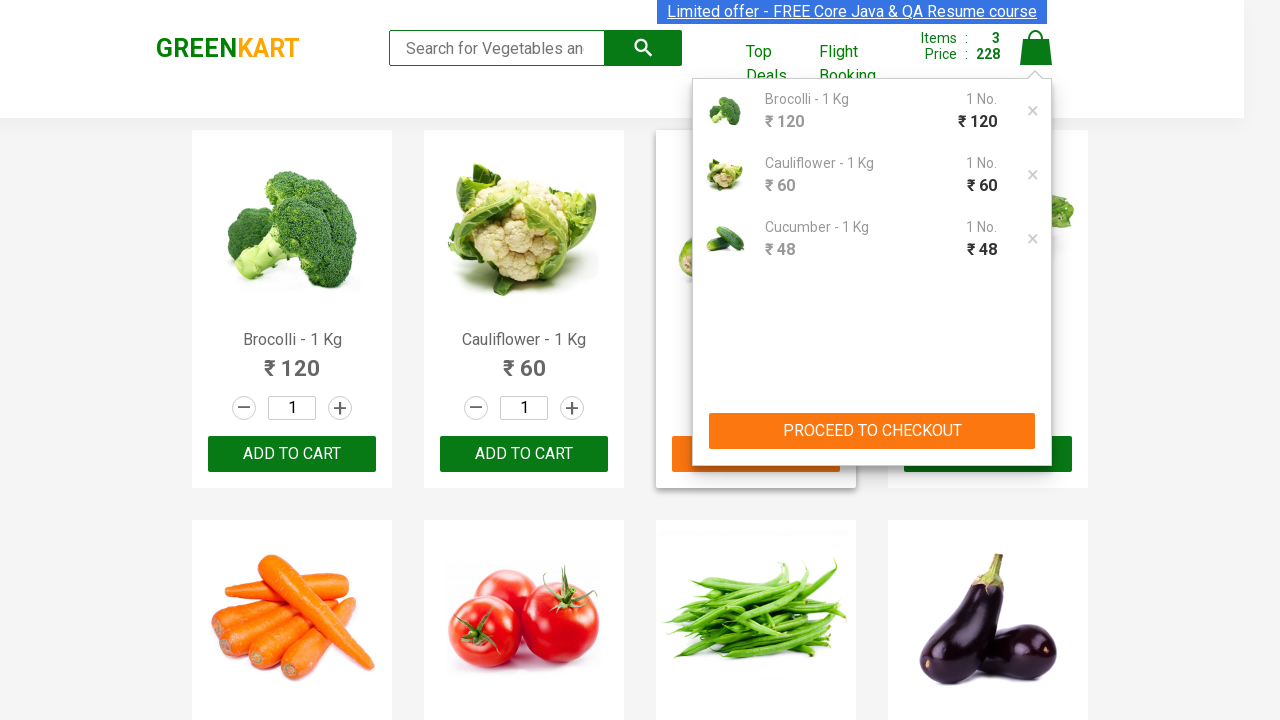

Clicked proceed to checkout button at (872, 431) on xpath=//div[@class='cart-preview active']/div[2]/button
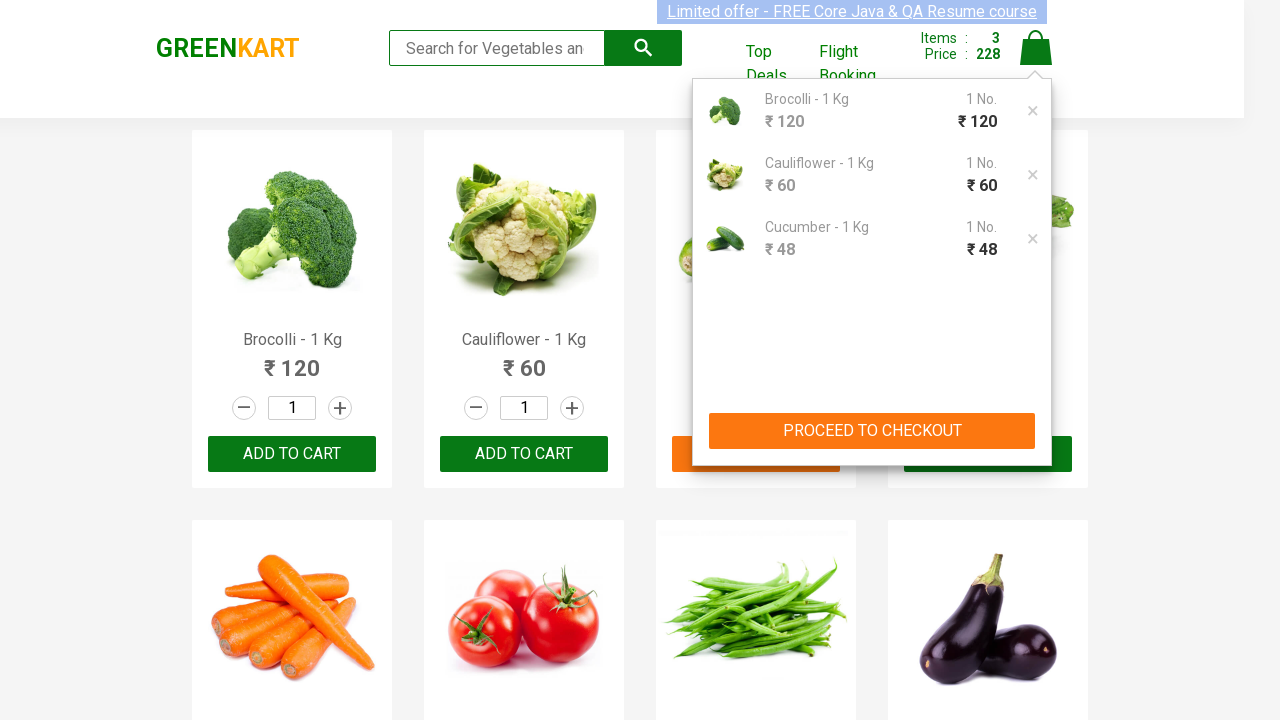

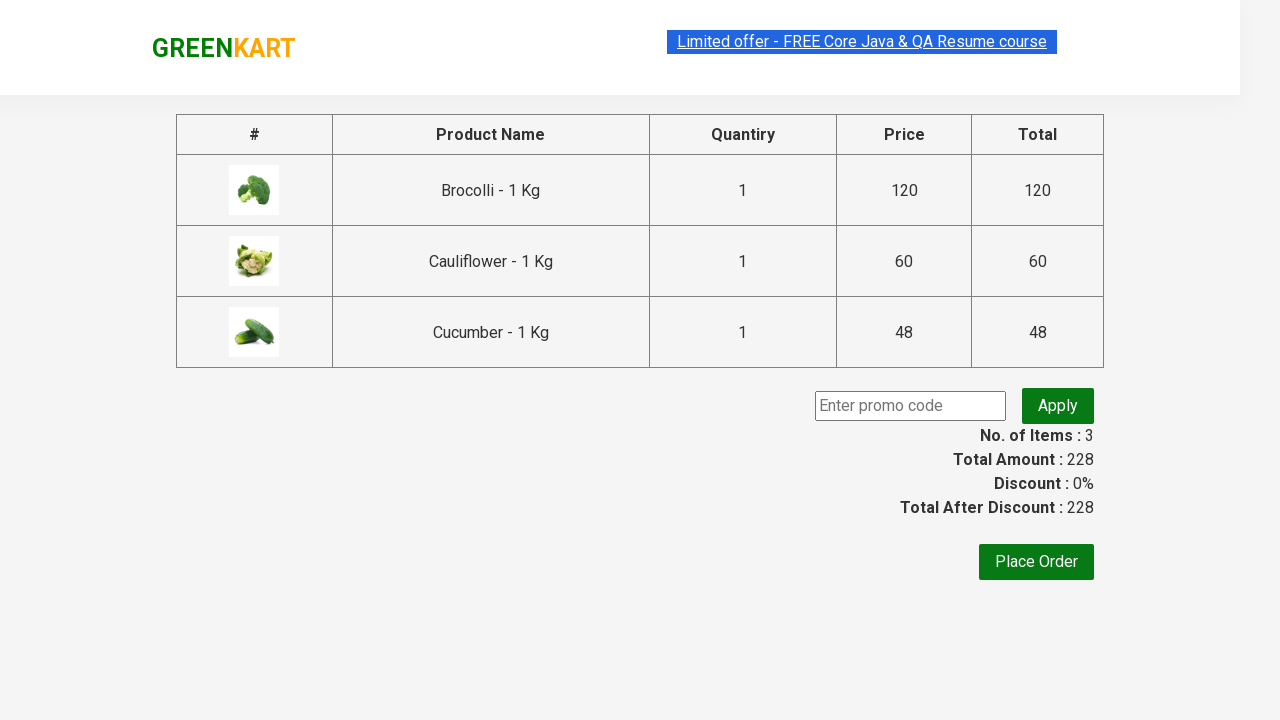